Tests AJAX functionality by clicking a button and waiting for dynamically loaded elements (h1 and delayed h3 text) to appear on the page.

Starting URL: https://v1.training-support.net/selenium/ajax

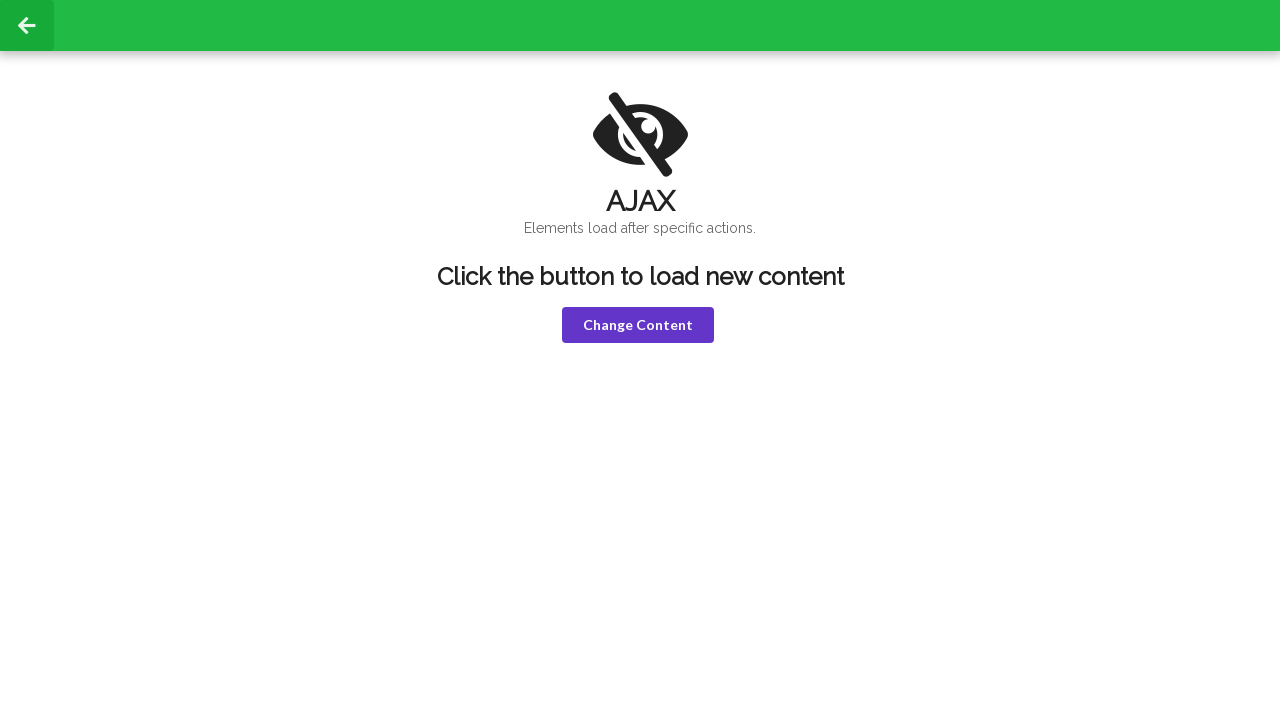

Clicked violet button to trigger AJAX request at (638, 325) on button.violet
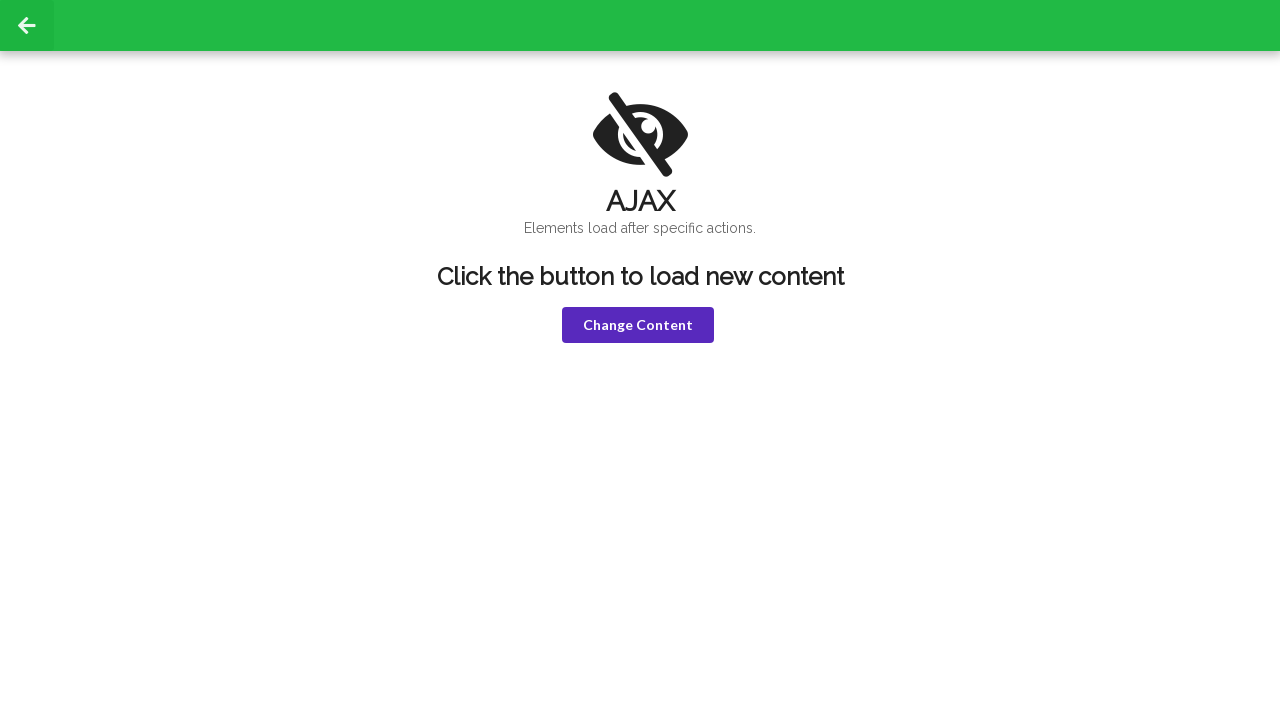

H1 element appeared after AJAX request completed
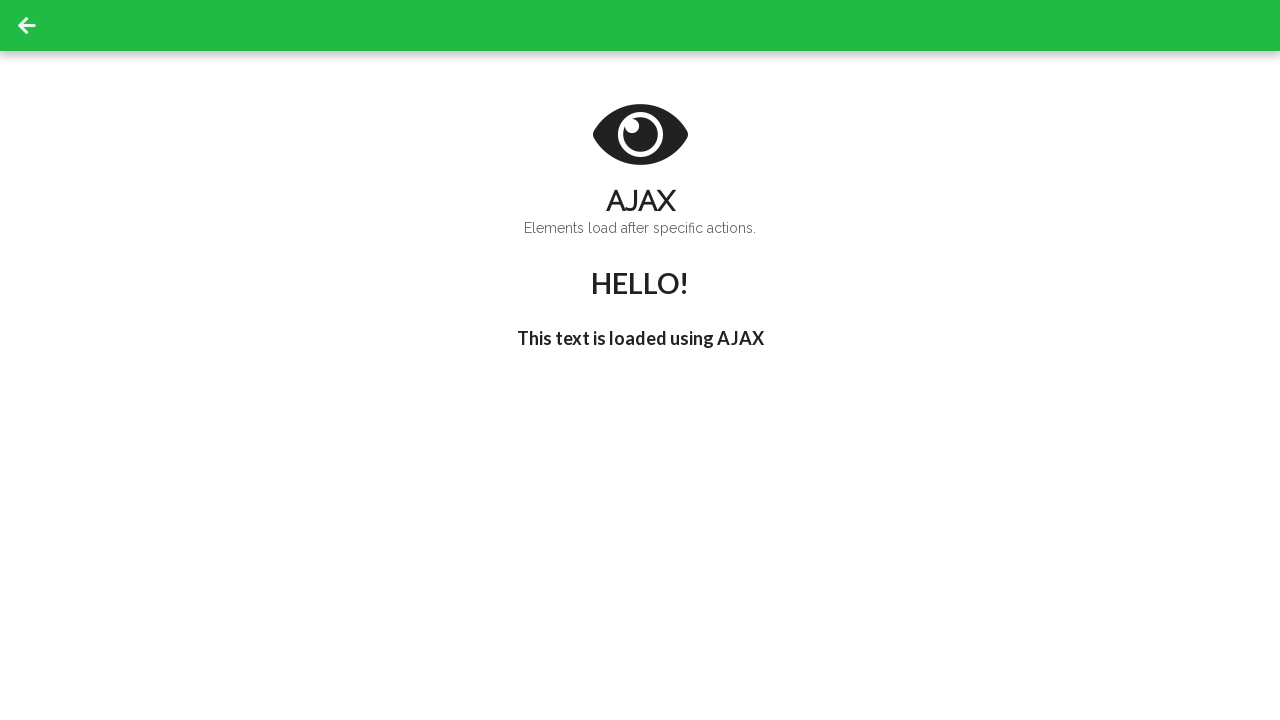

Retrieved h1 text: 'HELLO!'
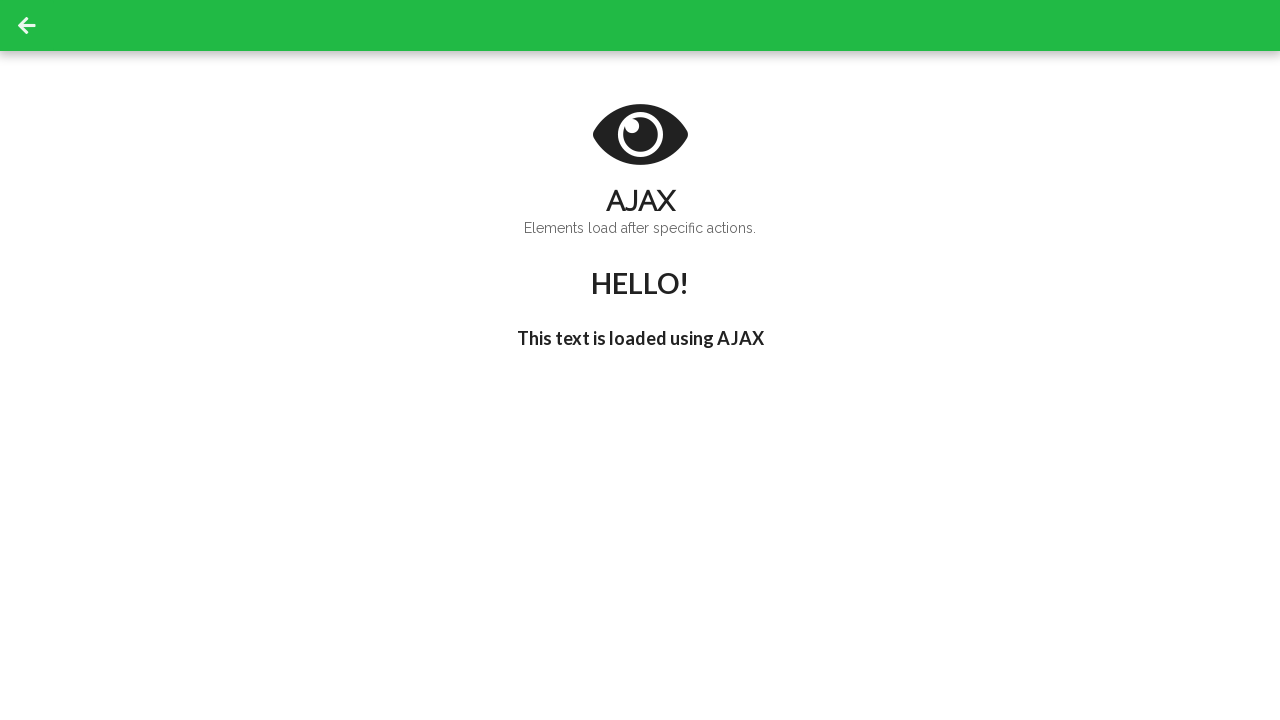

H3 element became visible
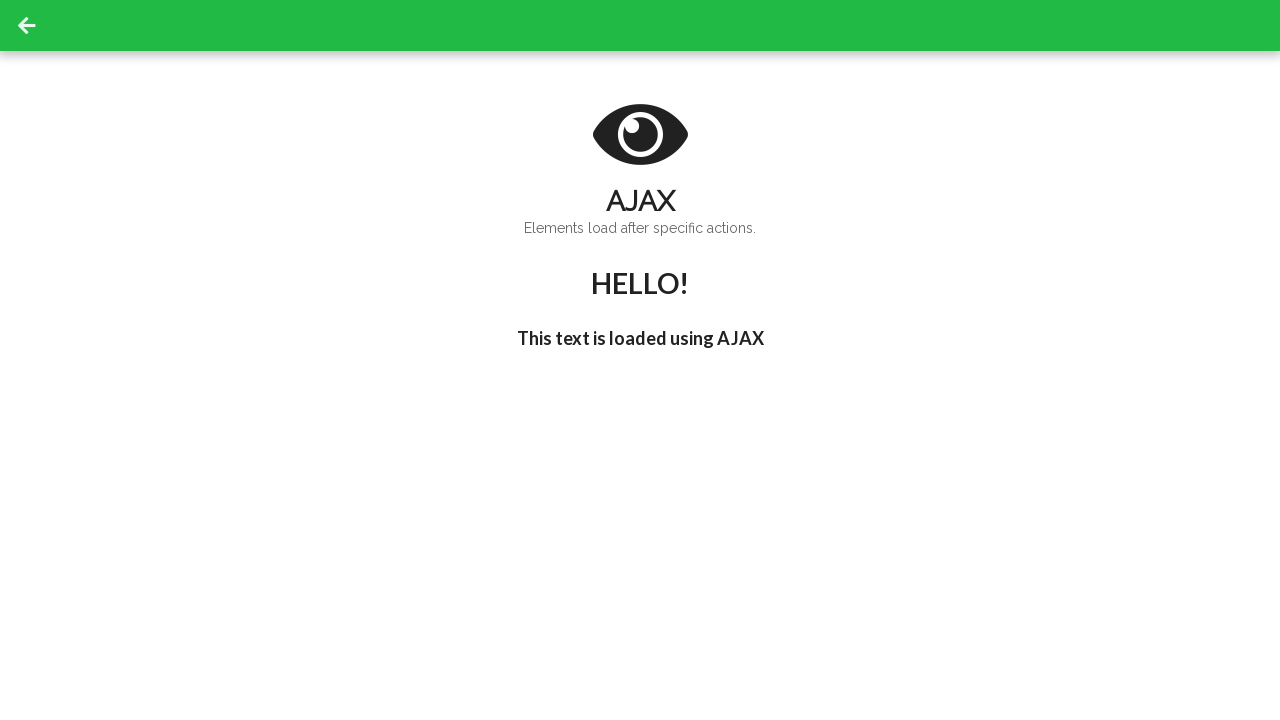

H3 text changed to include 'I'm late!' after delay
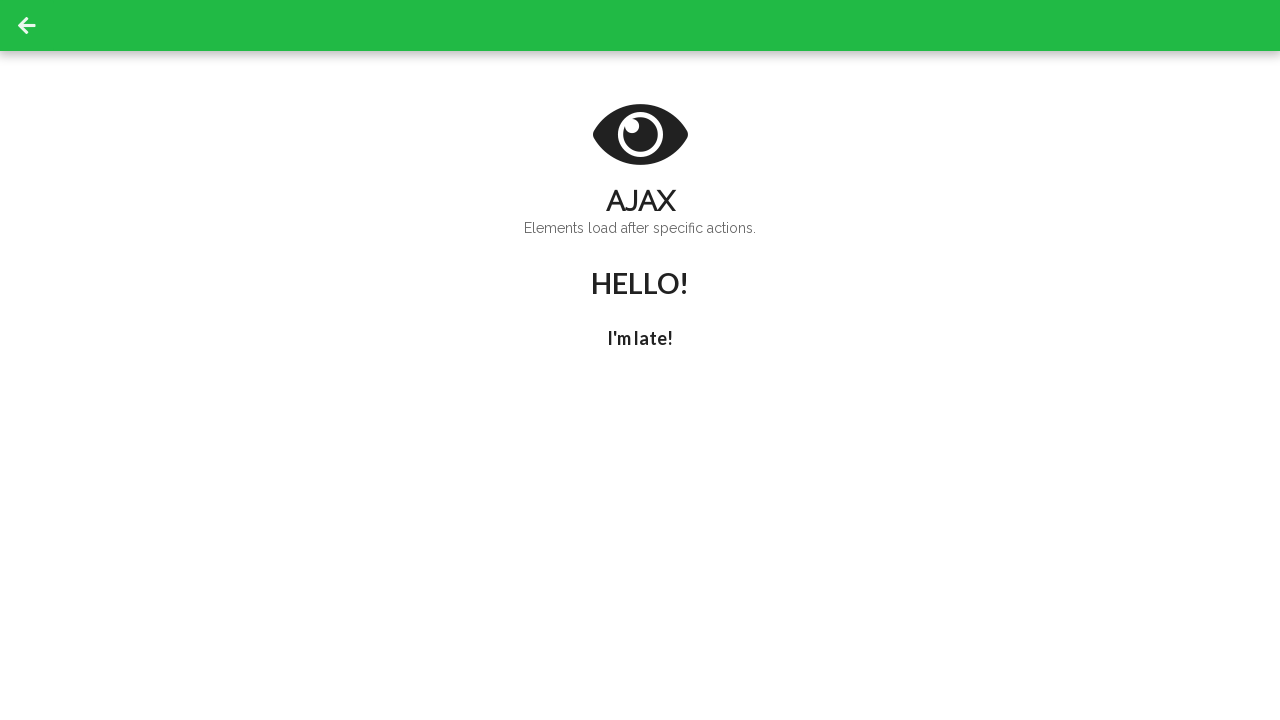

Retrieved h3 text: 'I'm late!'
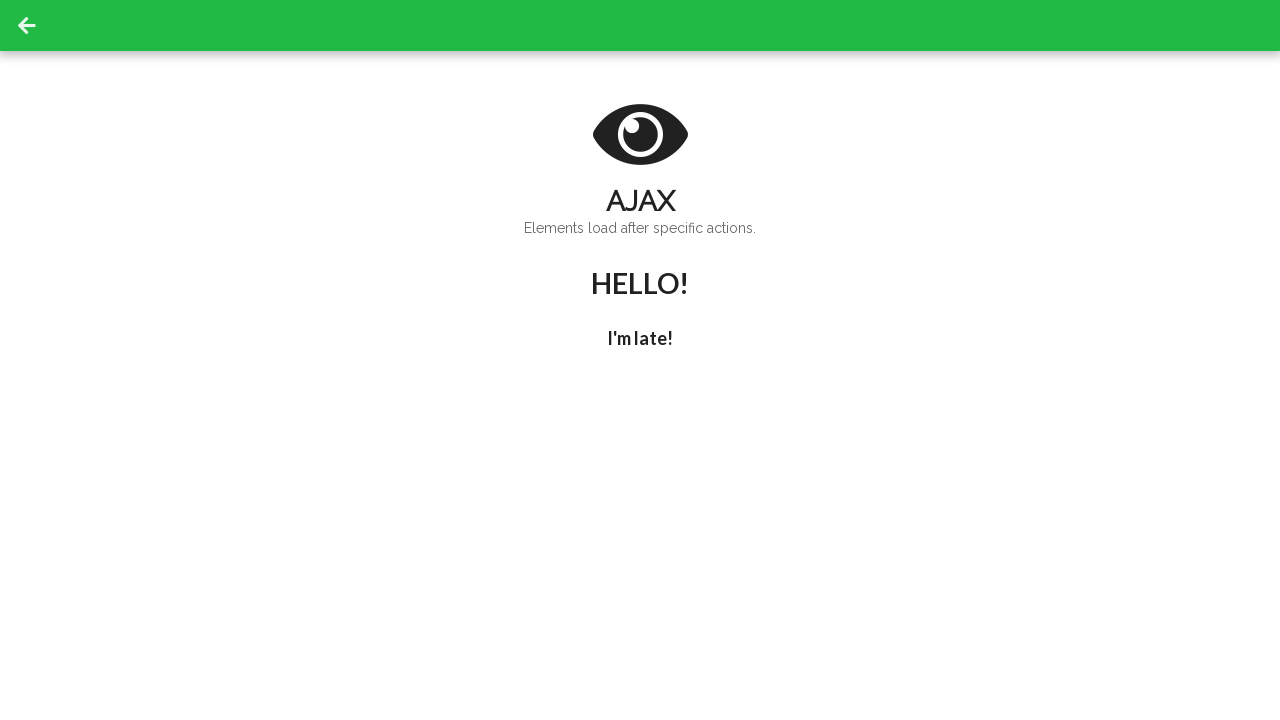

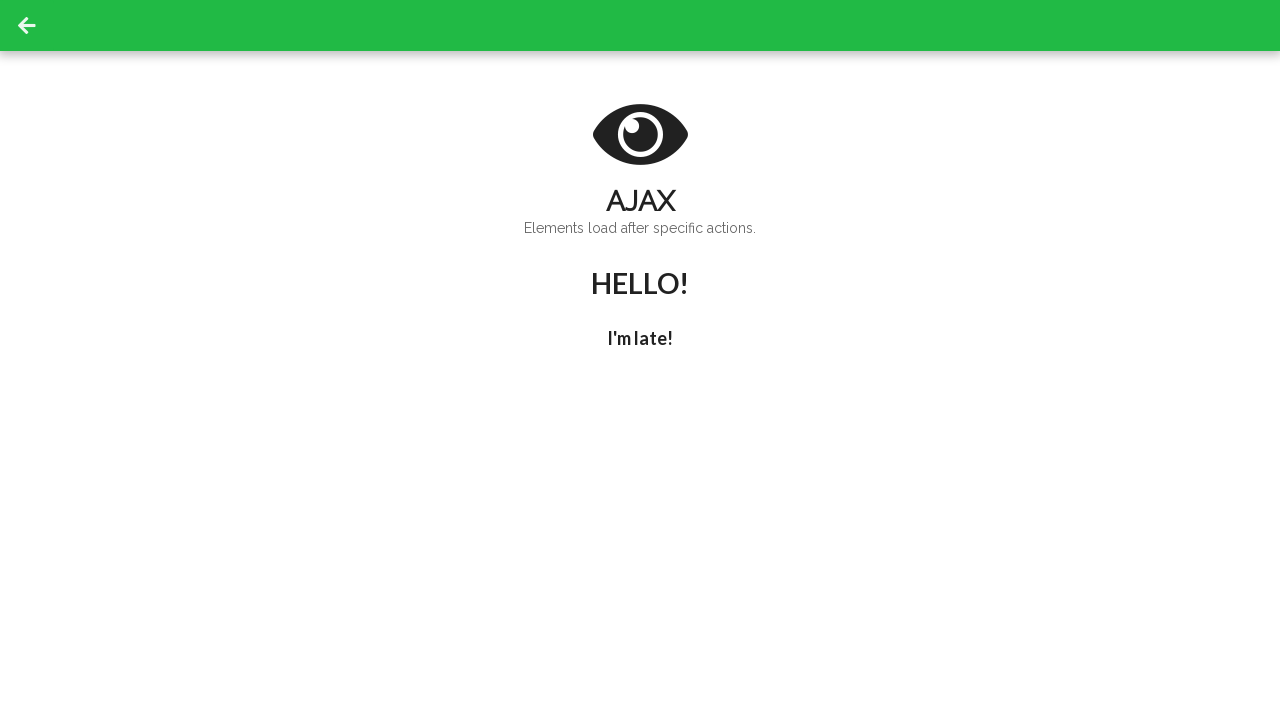